Tests valid integer addition operation with two large numbers (9999999999 + 9999999999) and verifies the result is 19999999998

Starting URL: https://gerabarud.github.io/is3-calculadora/

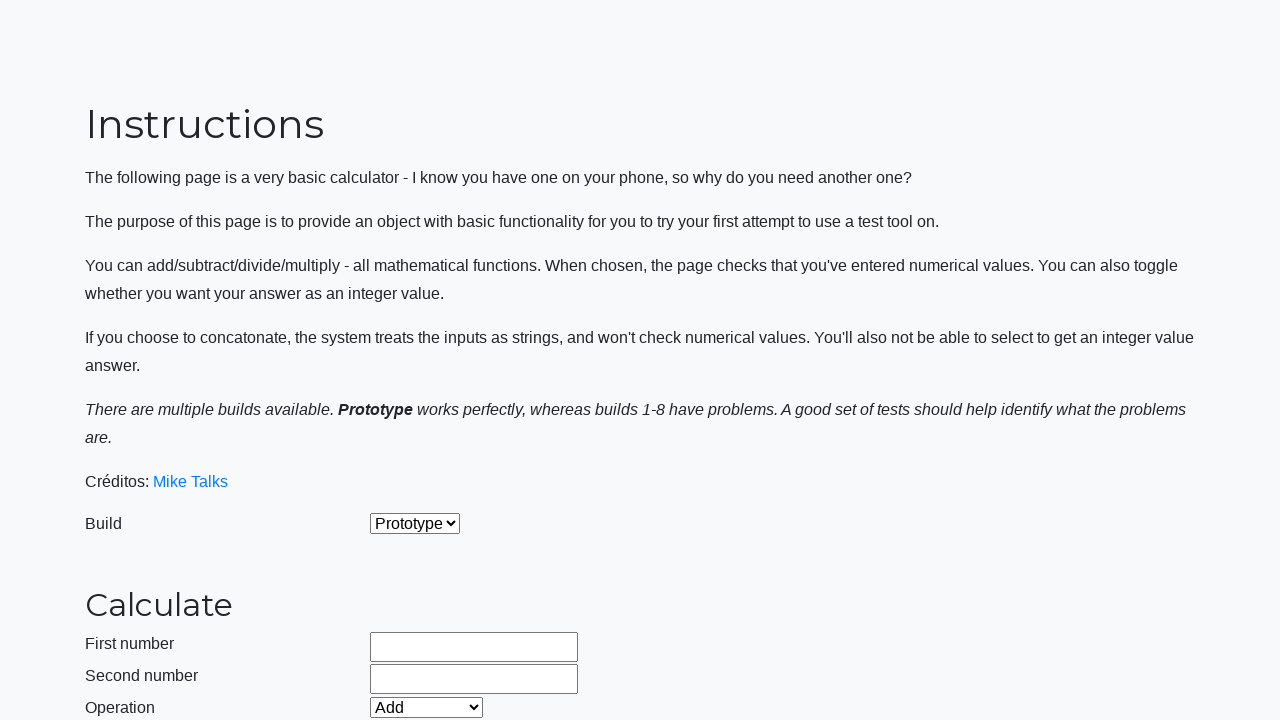

Selected 'Prototype' build from dropdown on #selectBuild
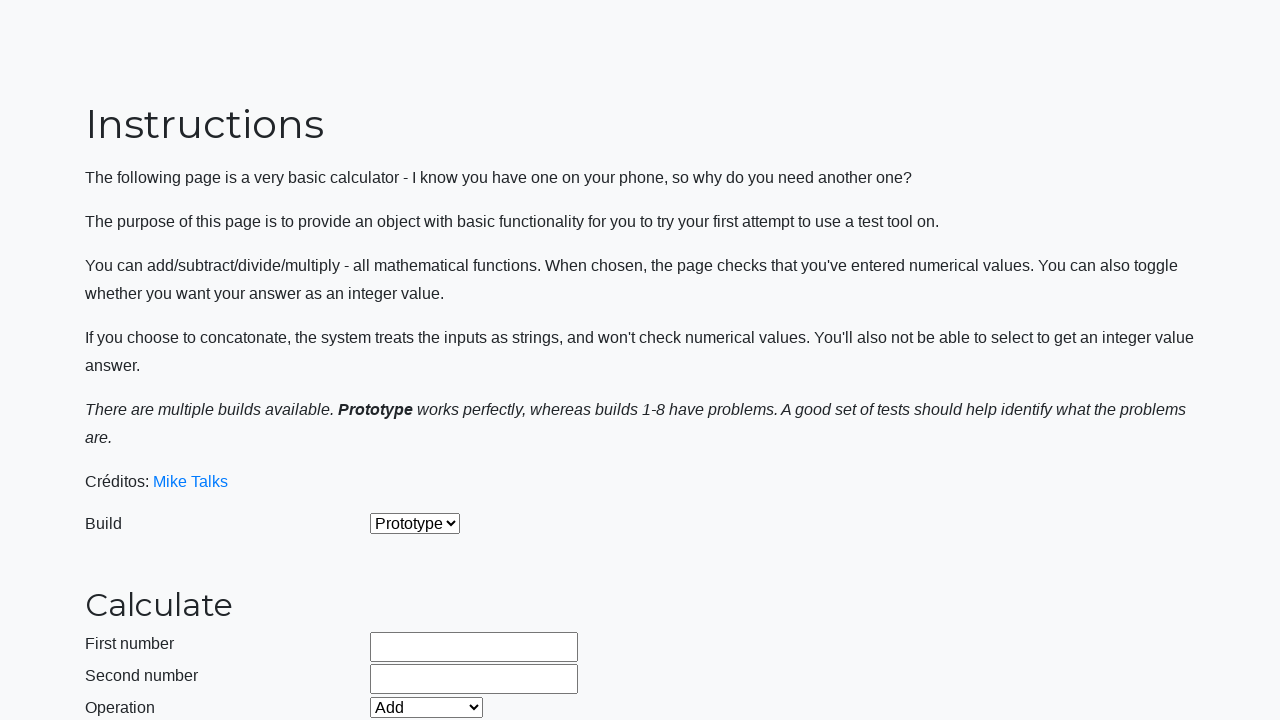

Enabled integer mode by clicking checkbox at (376, 528) on #integerSelect
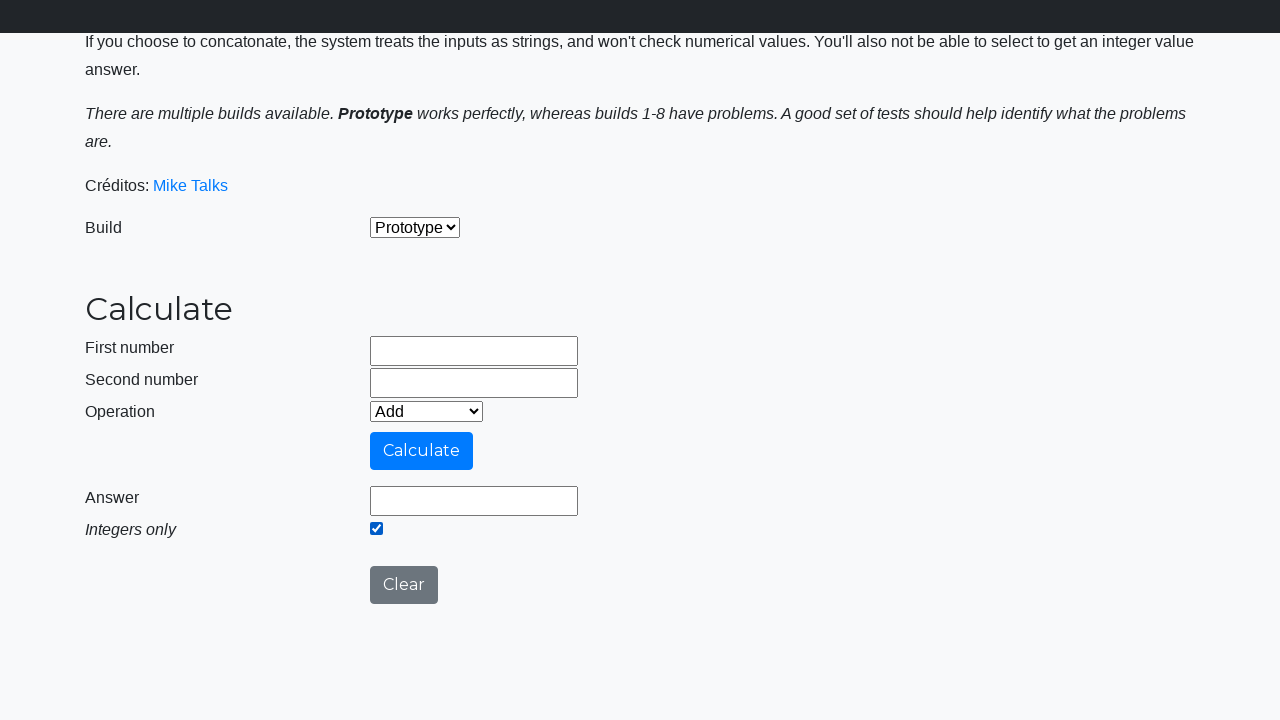

Selected 'Add' operation from dropdown on #selectOperationDropdown
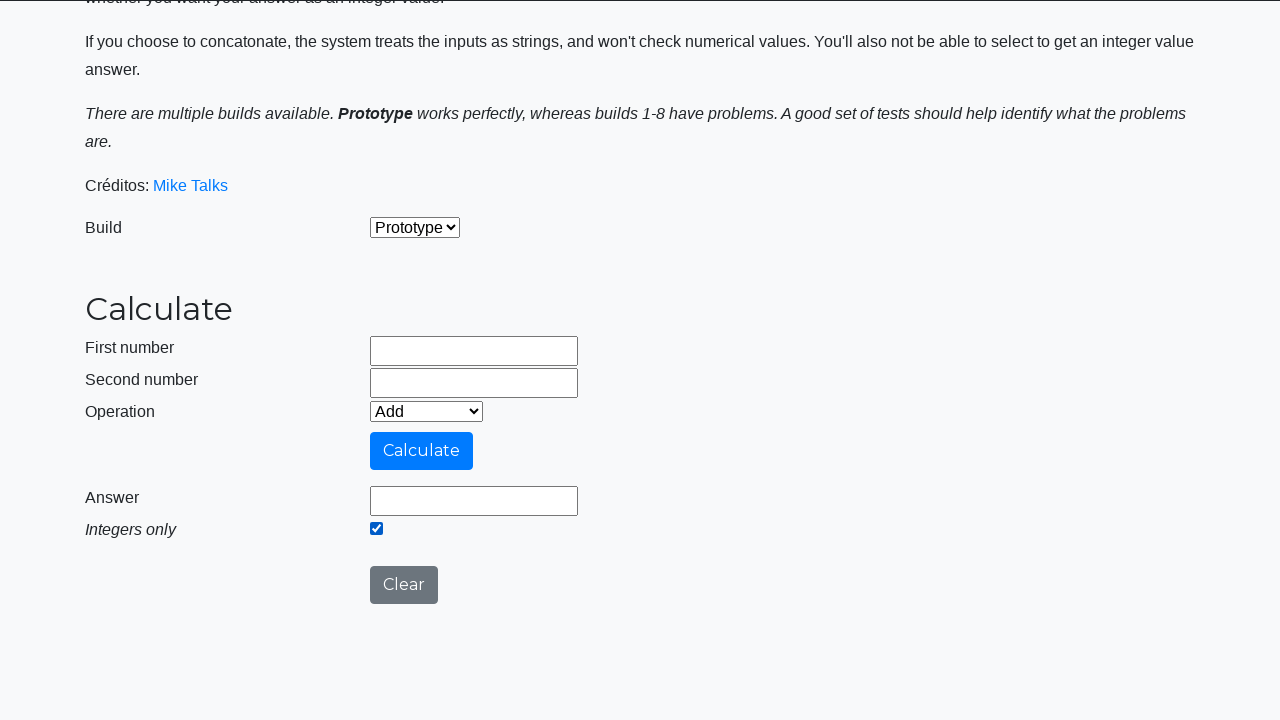

Cleared first operand field on #number1Field
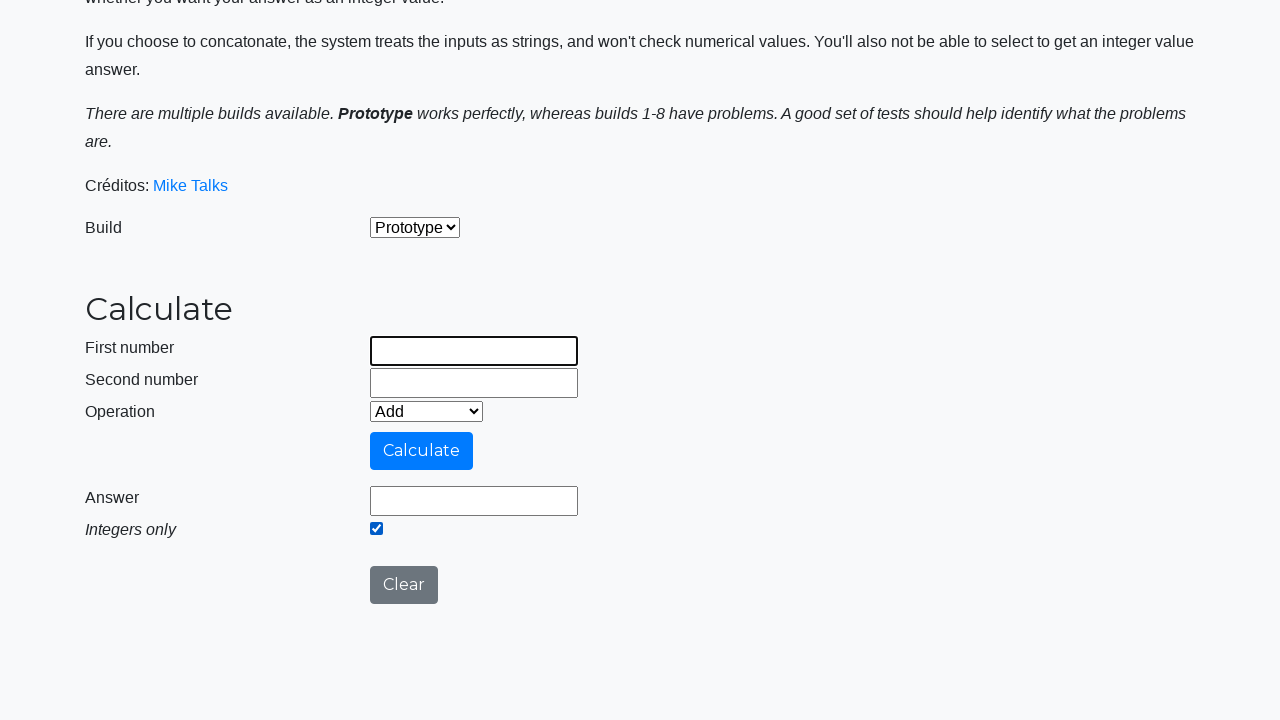

Entered first operand: 9999999999 on #number1Field
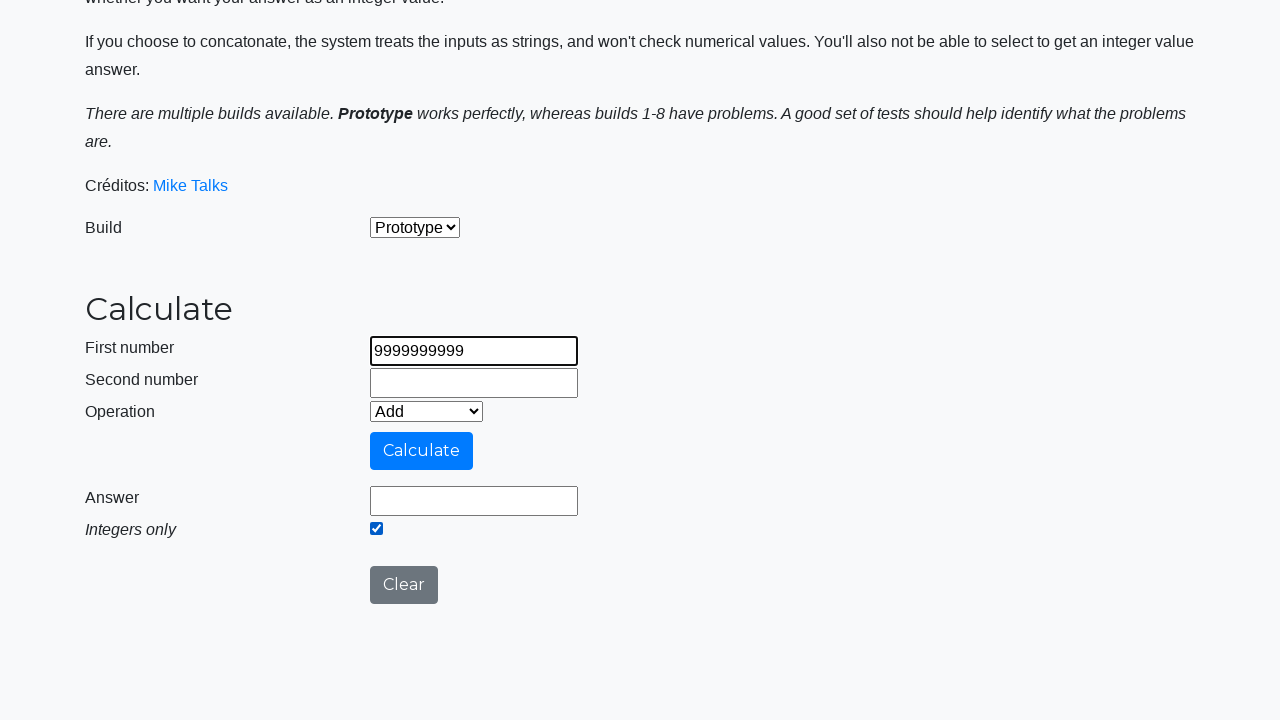

Cleared second operand field on #number2Field
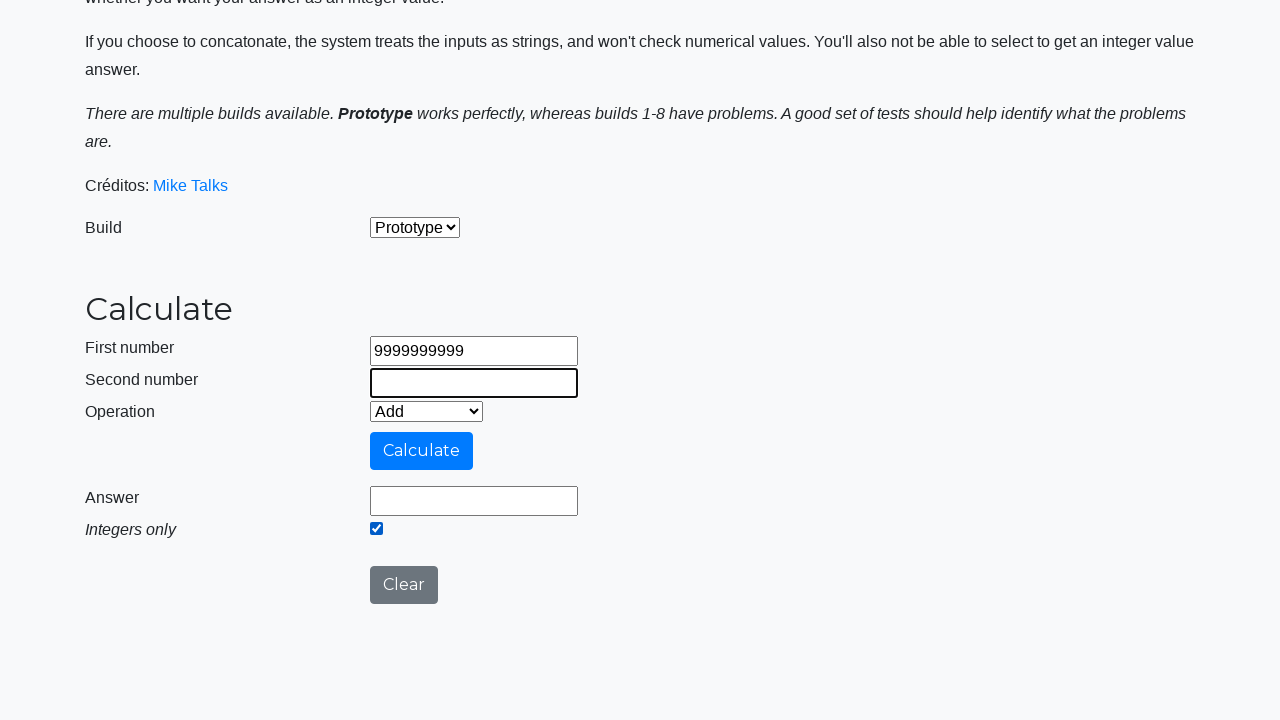

Entered second operand: 9999999999 on #number2Field
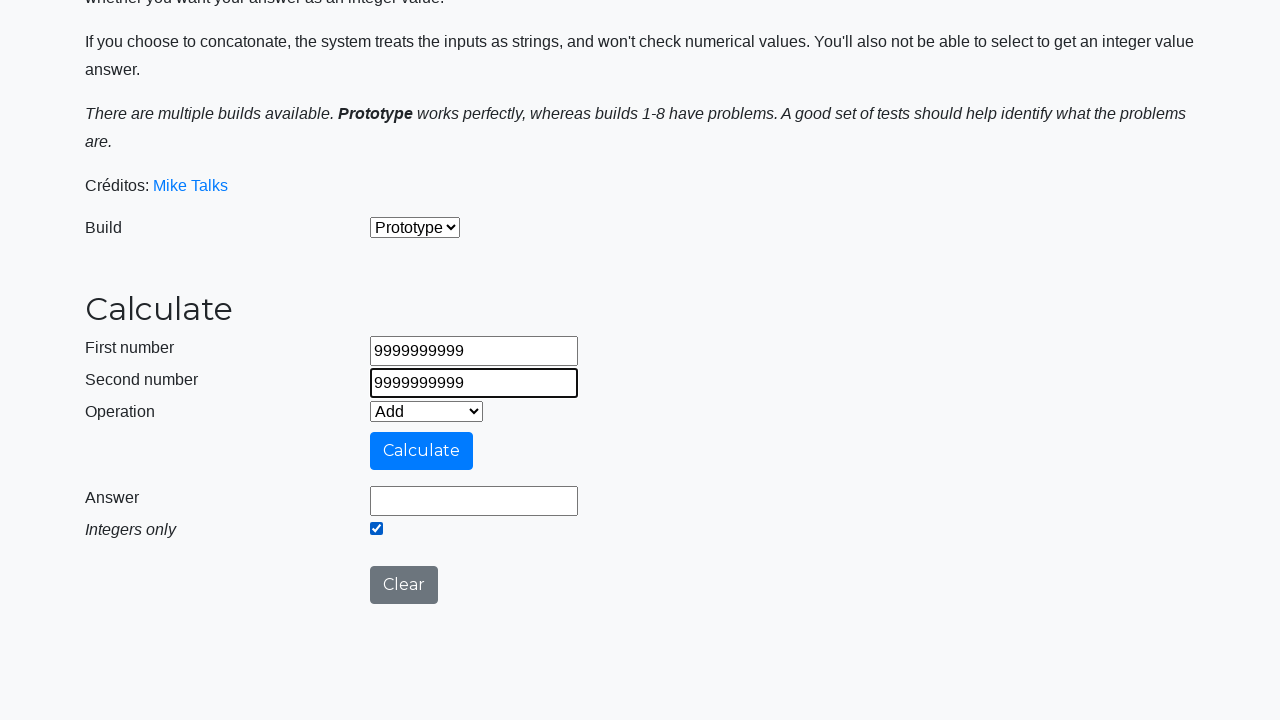

Clicked calculate button to perform addition at (422, 451) on #calculateButton
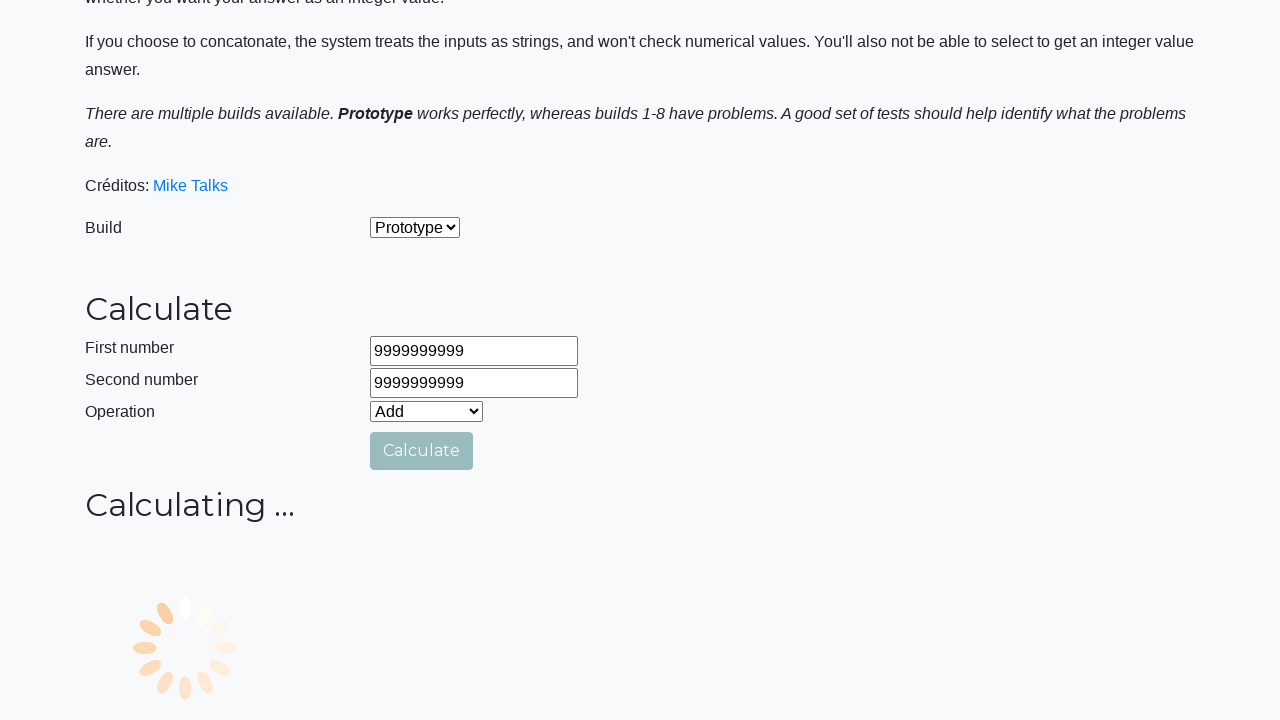

Result field loaded successfully
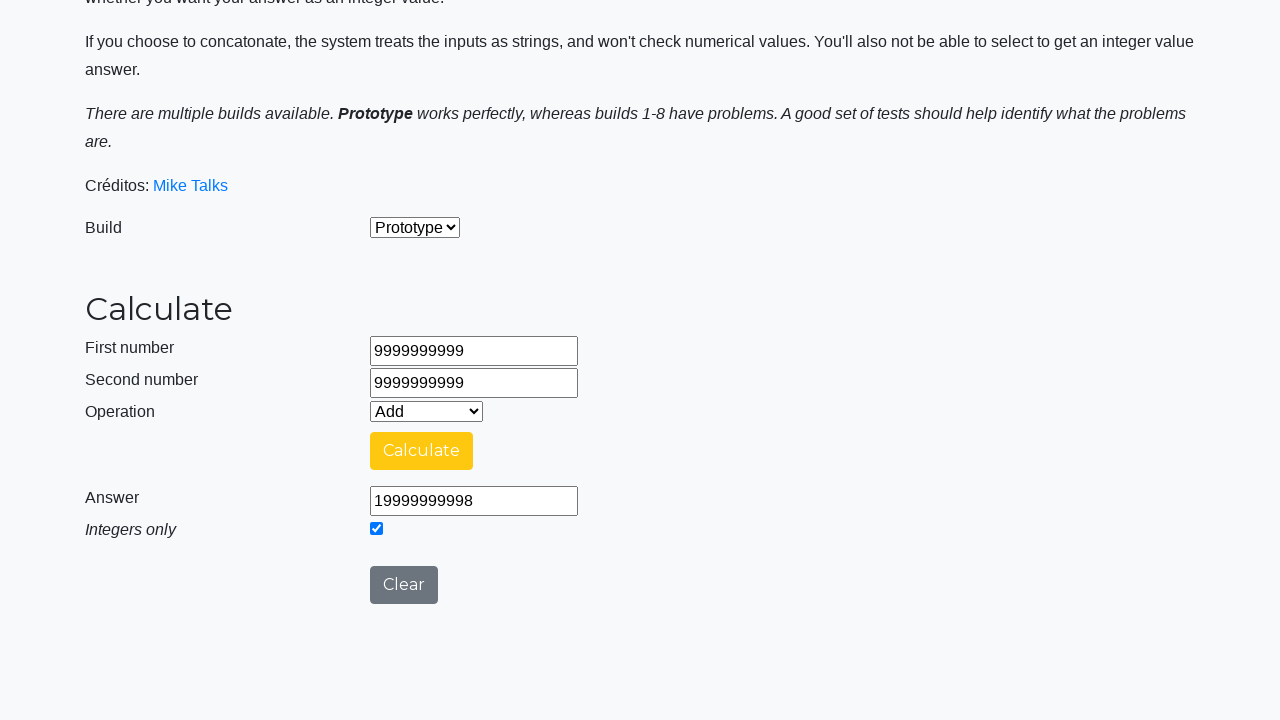

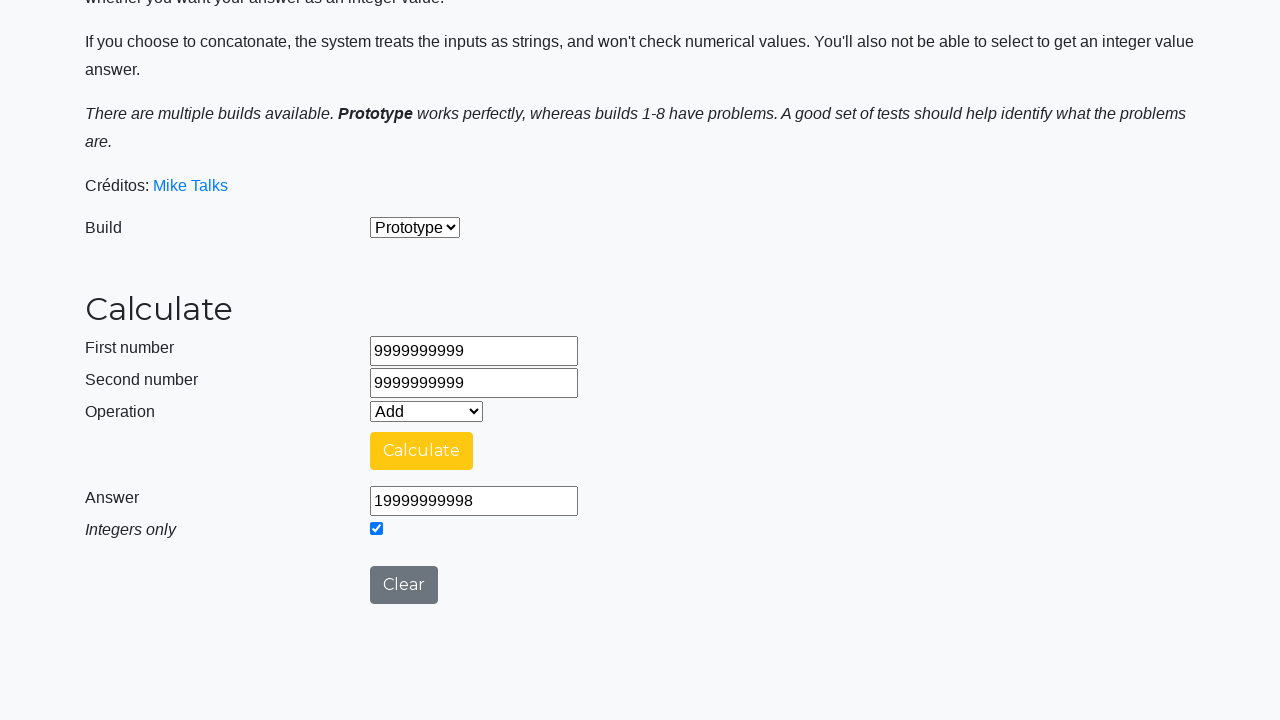